Tests alert handling functionality by triggering different types of alerts (simple alert, confirm alert, and alert with custom text) and interacting with them through accept and dismiss actions

Starting URL: https://rahulshettyacademy.com/AutomationPractice/

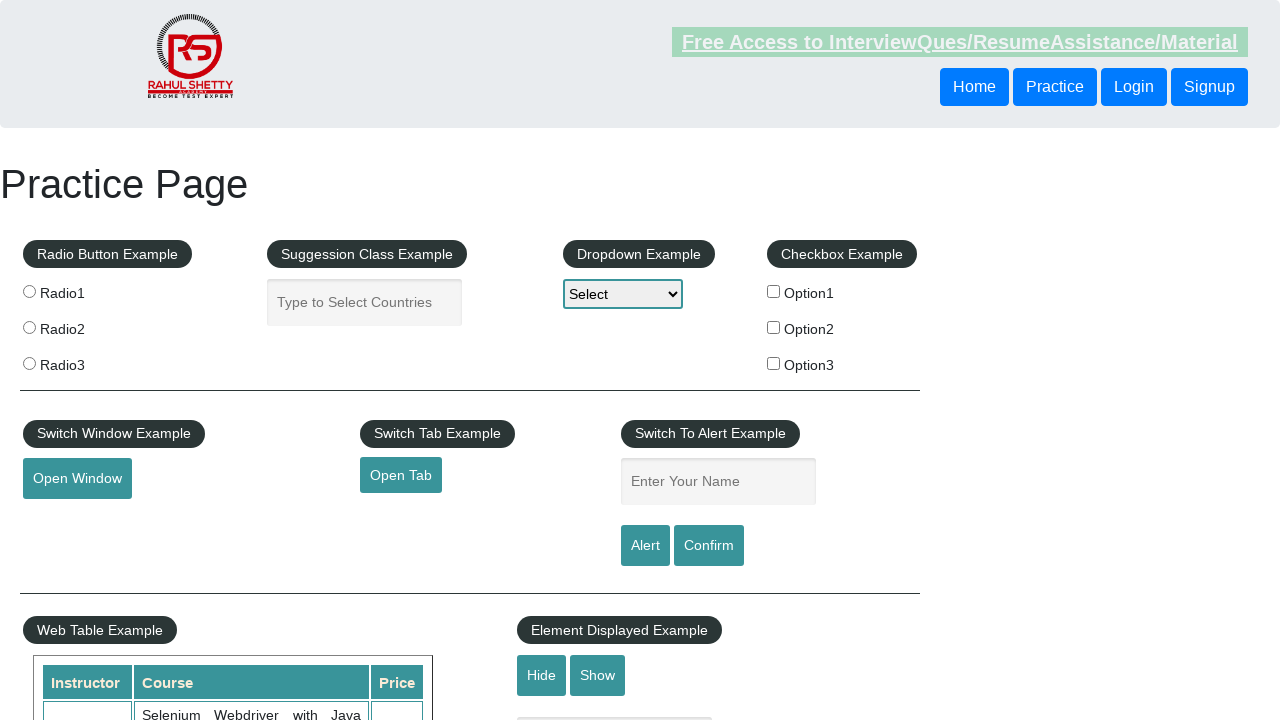

Clicked alert button to trigger simple alert at (645, 546) on #alertbtn
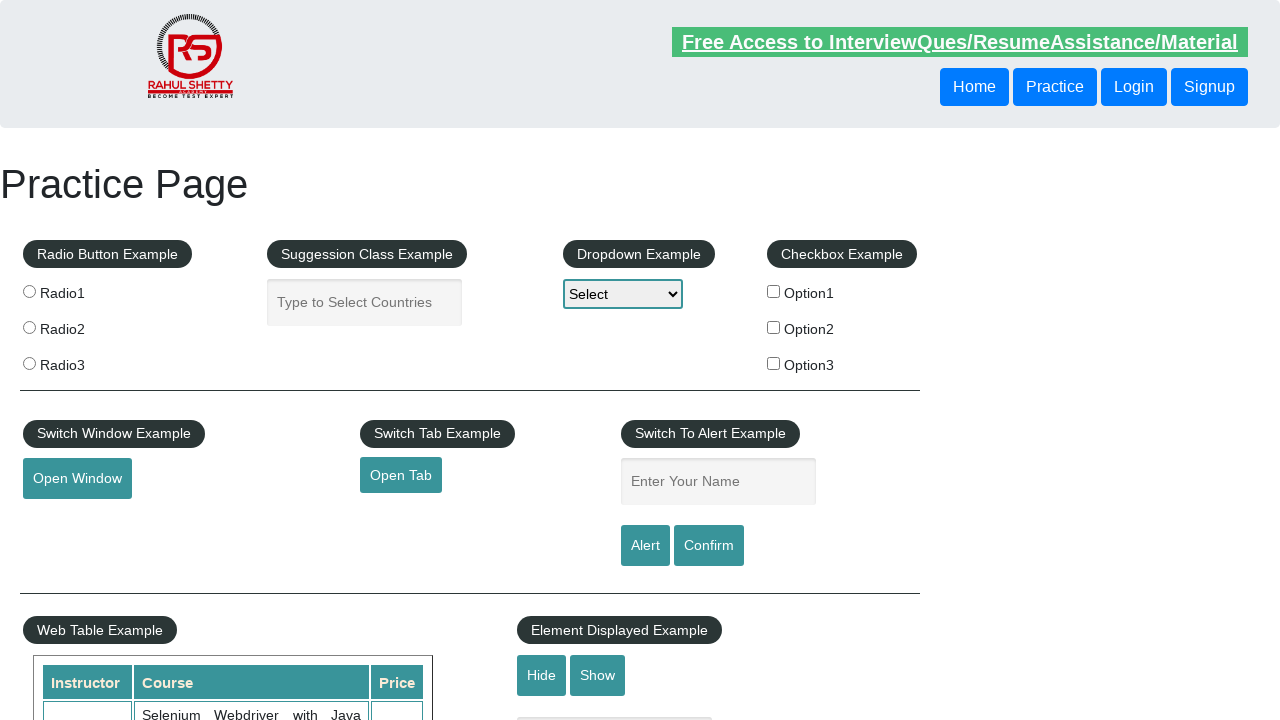

Accepted simple alert dialog
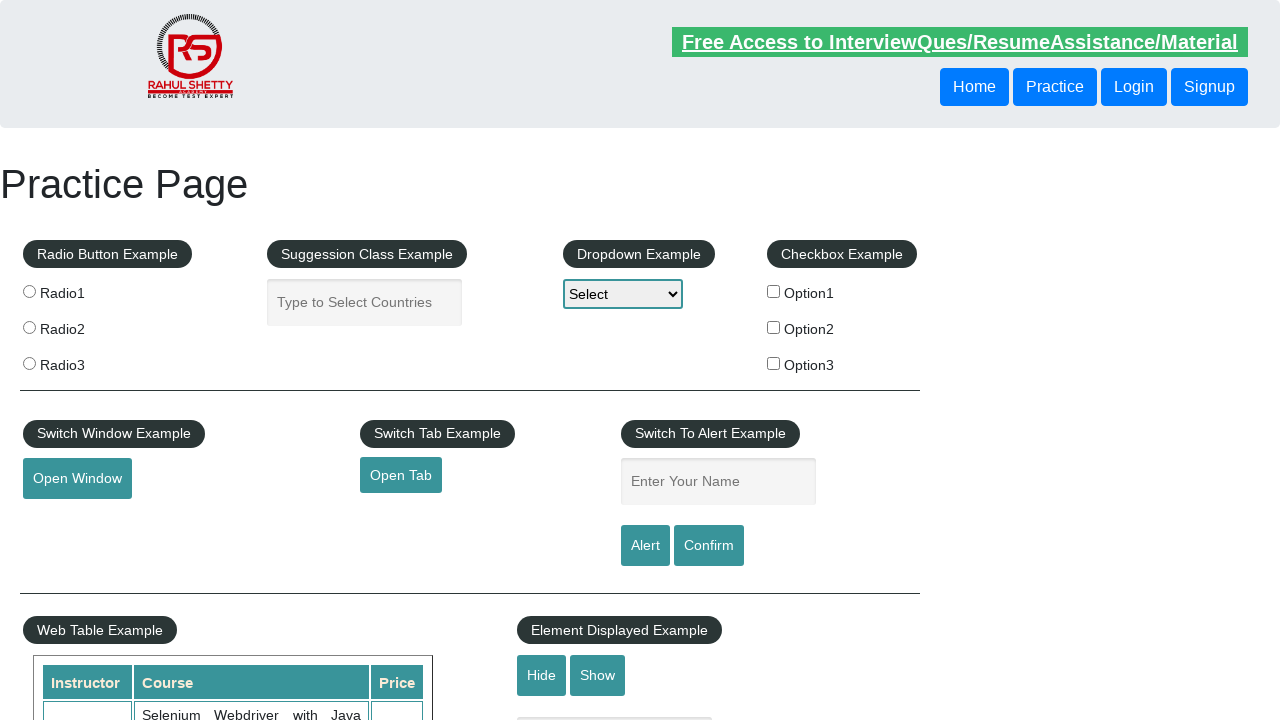

Clicked confirm button to trigger confirm alert at (709, 546) on #confirmbtn
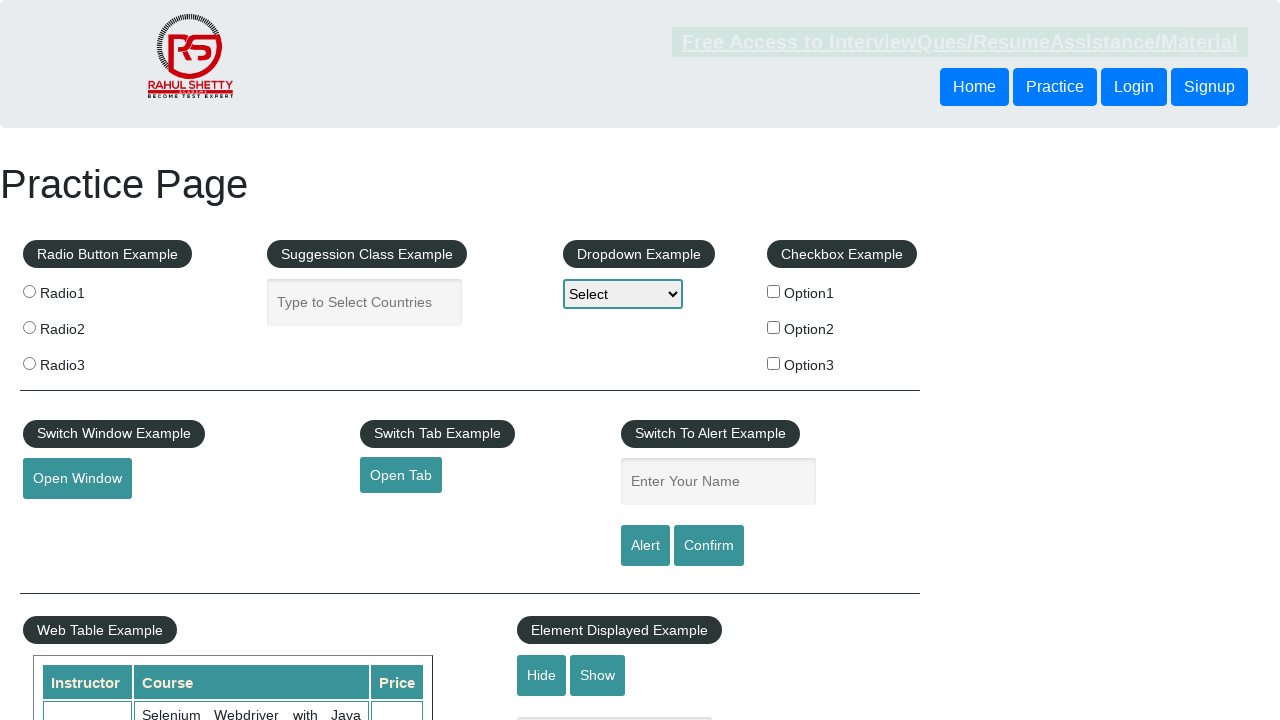

Dismissed confirm alert dialog
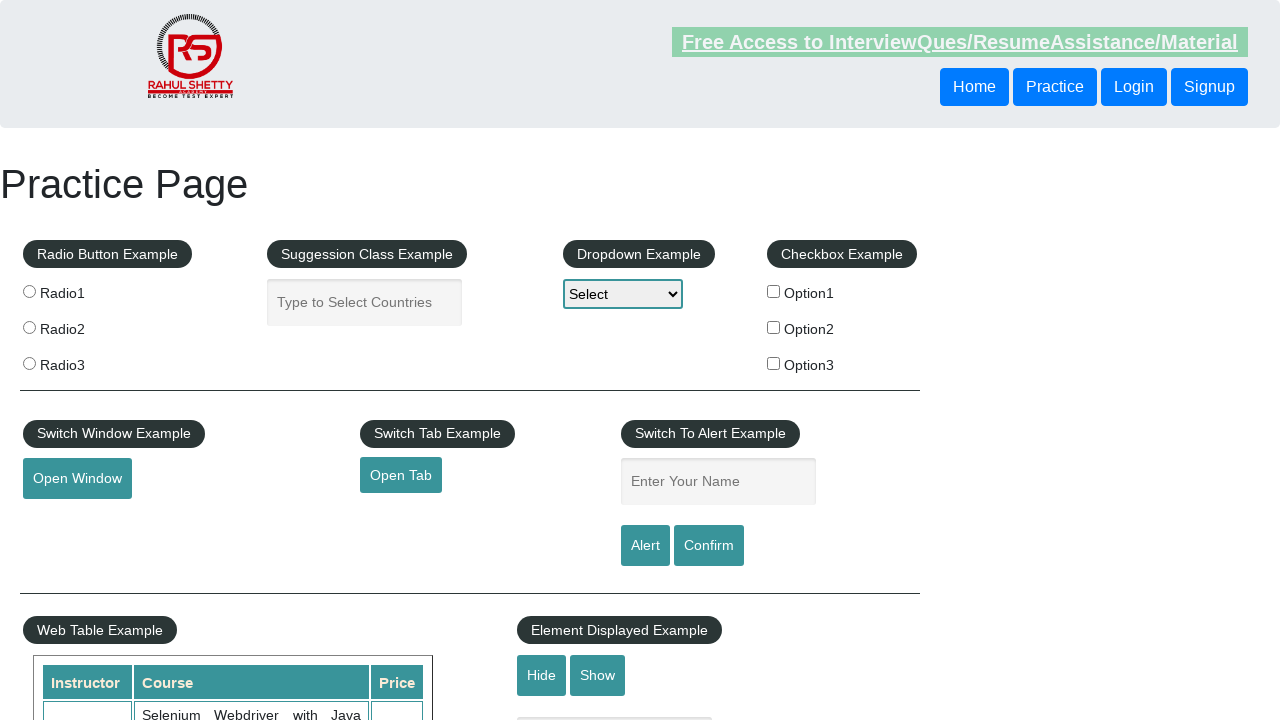

Filled name field with 'sivakumar' on #name
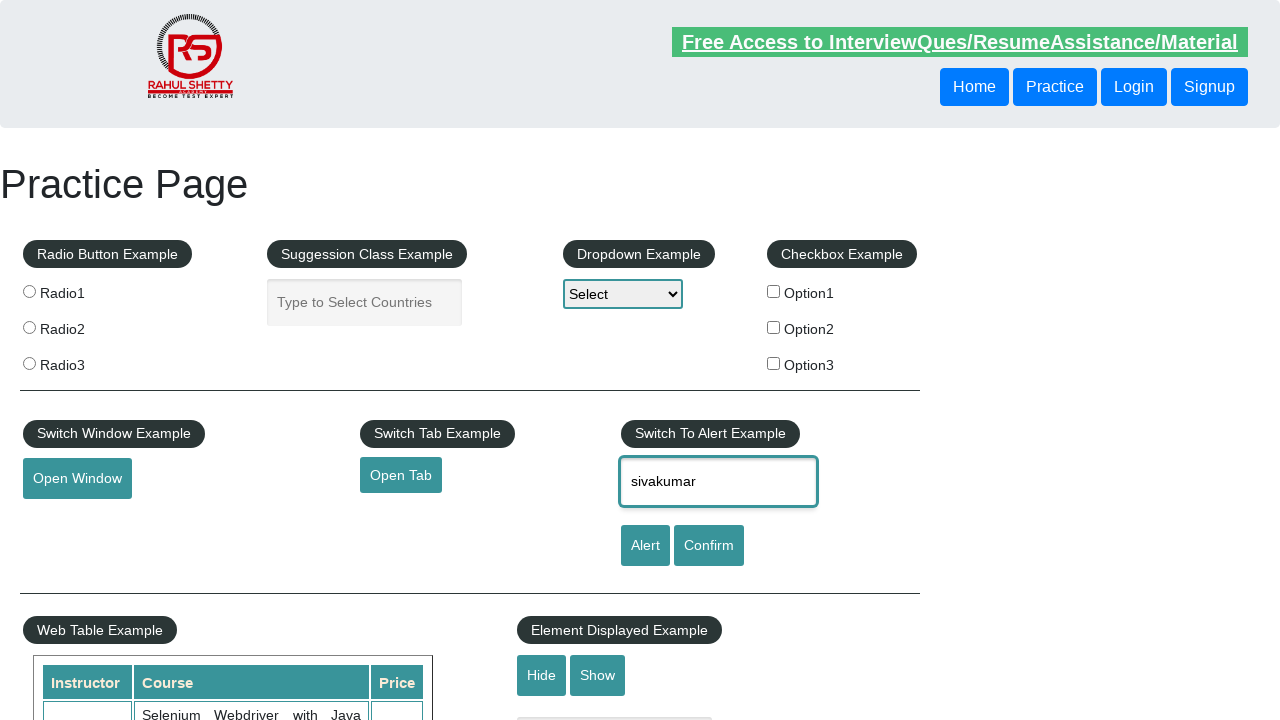

Clicked confirm button to trigger alert with custom text at (709, 546) on #confirmbtn
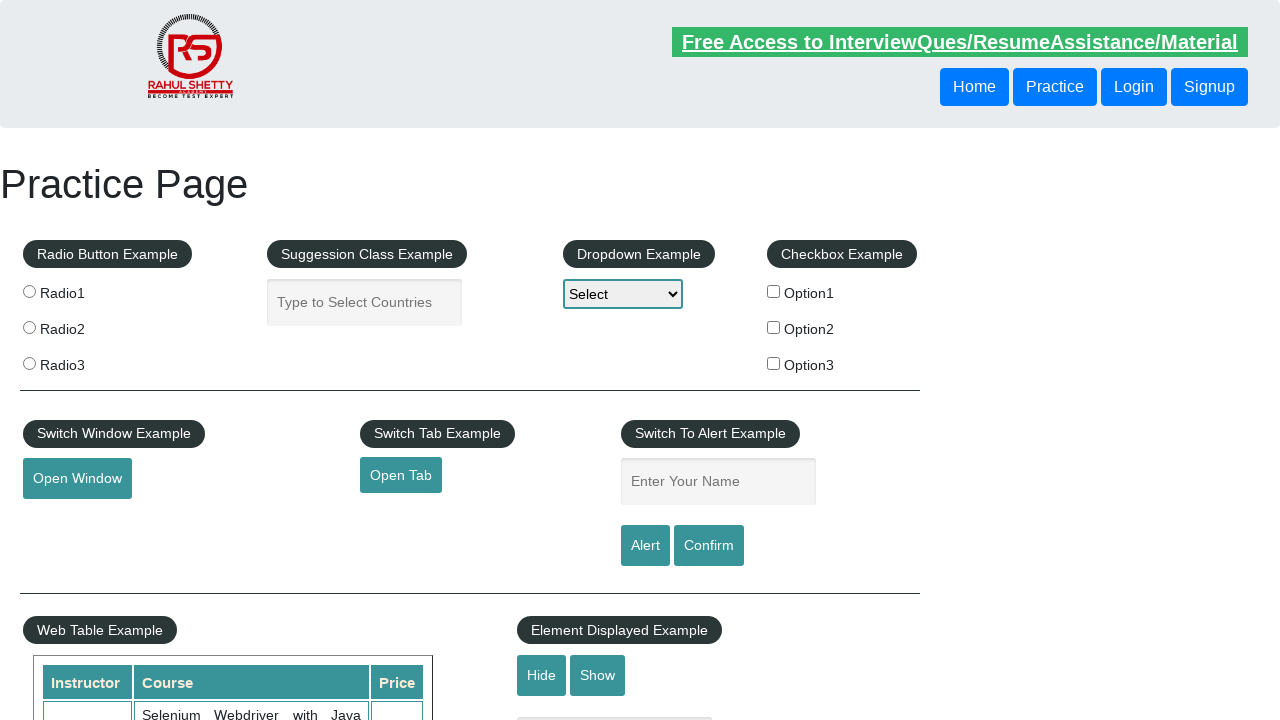

Dismissed alert with custom text dialog
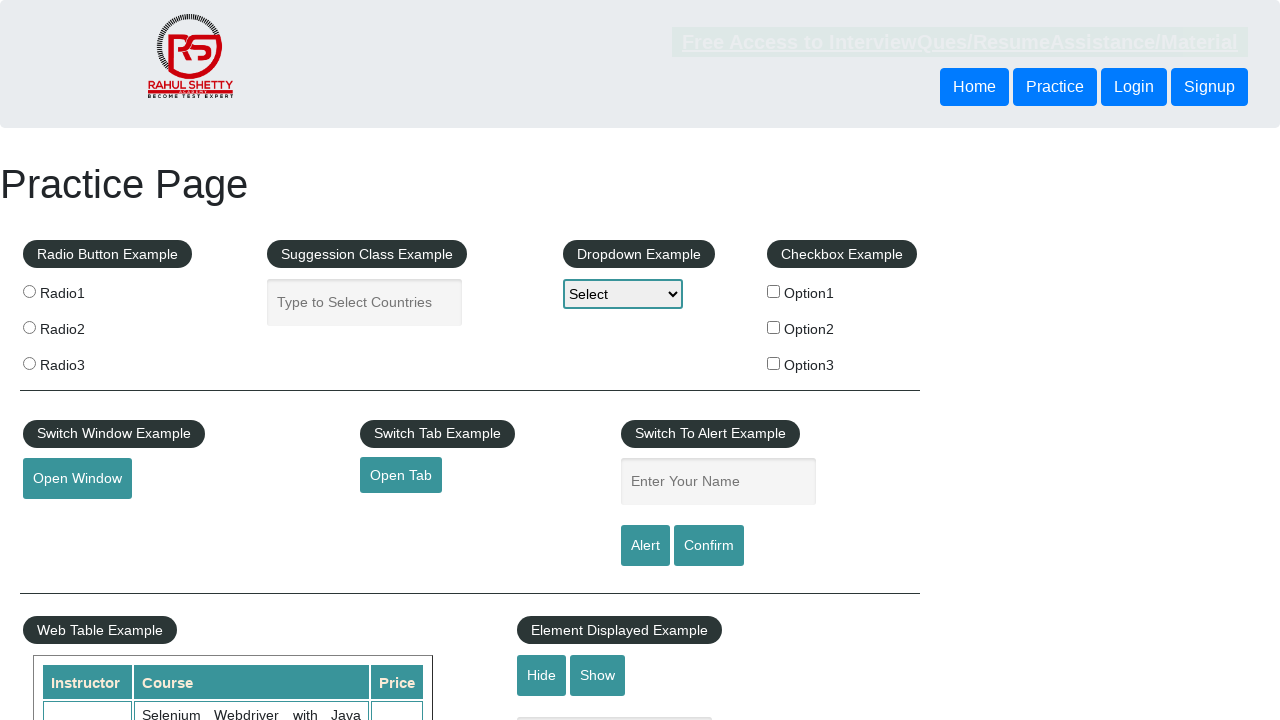

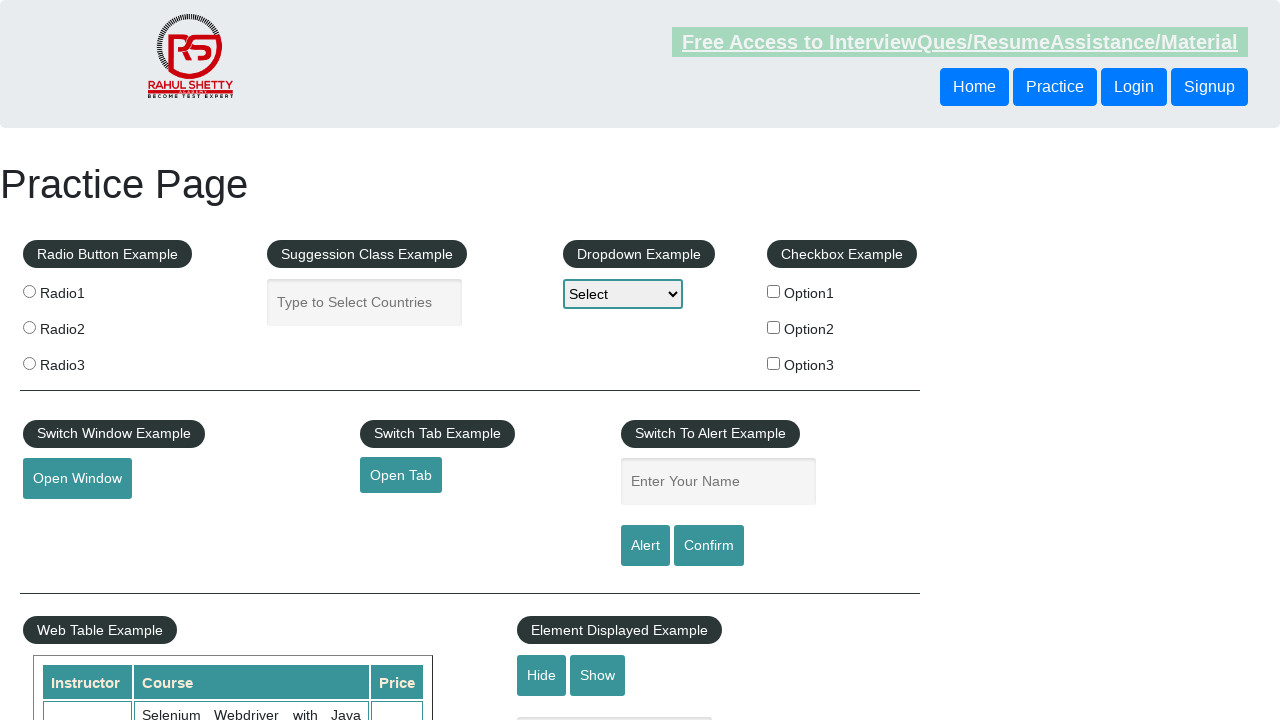